Tests an old-style HTML select dropdown by selecting an option by index and validating the selected text is "Green"

Starting URL: https://demoqa.com/select-menu

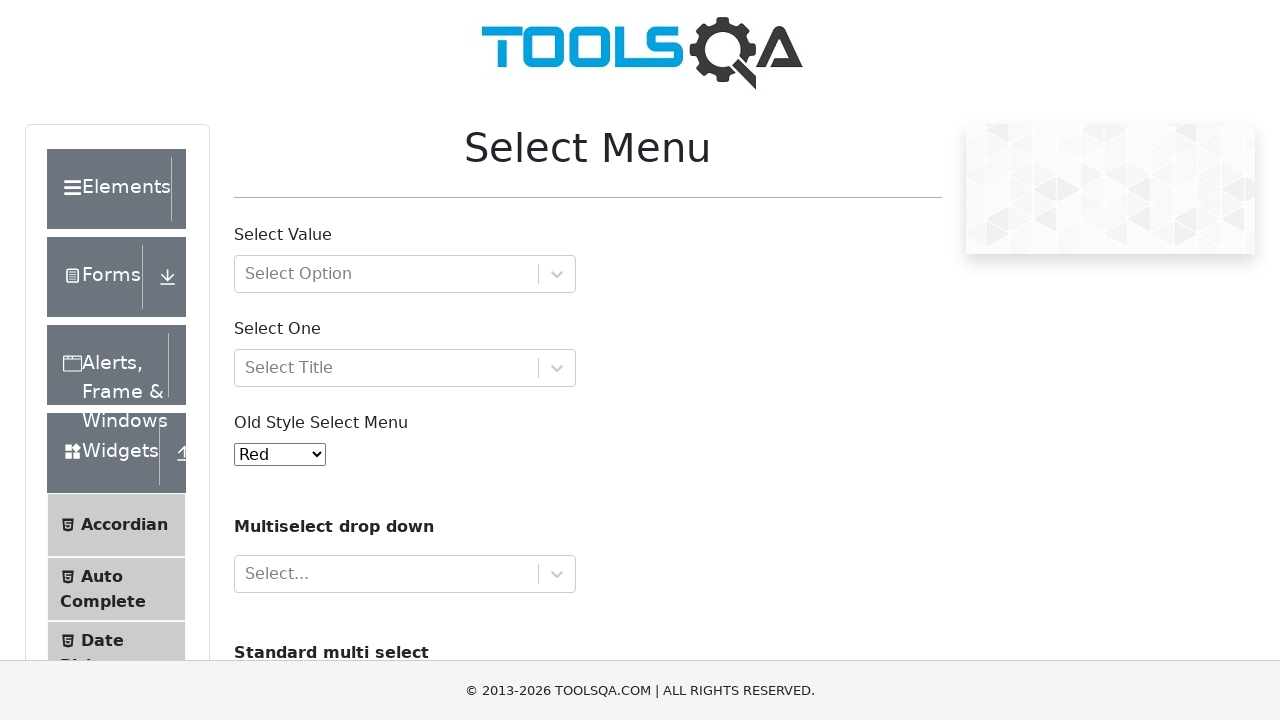

Selected option at index 2 (Green) from old-style select menu on #oldSelectMenu
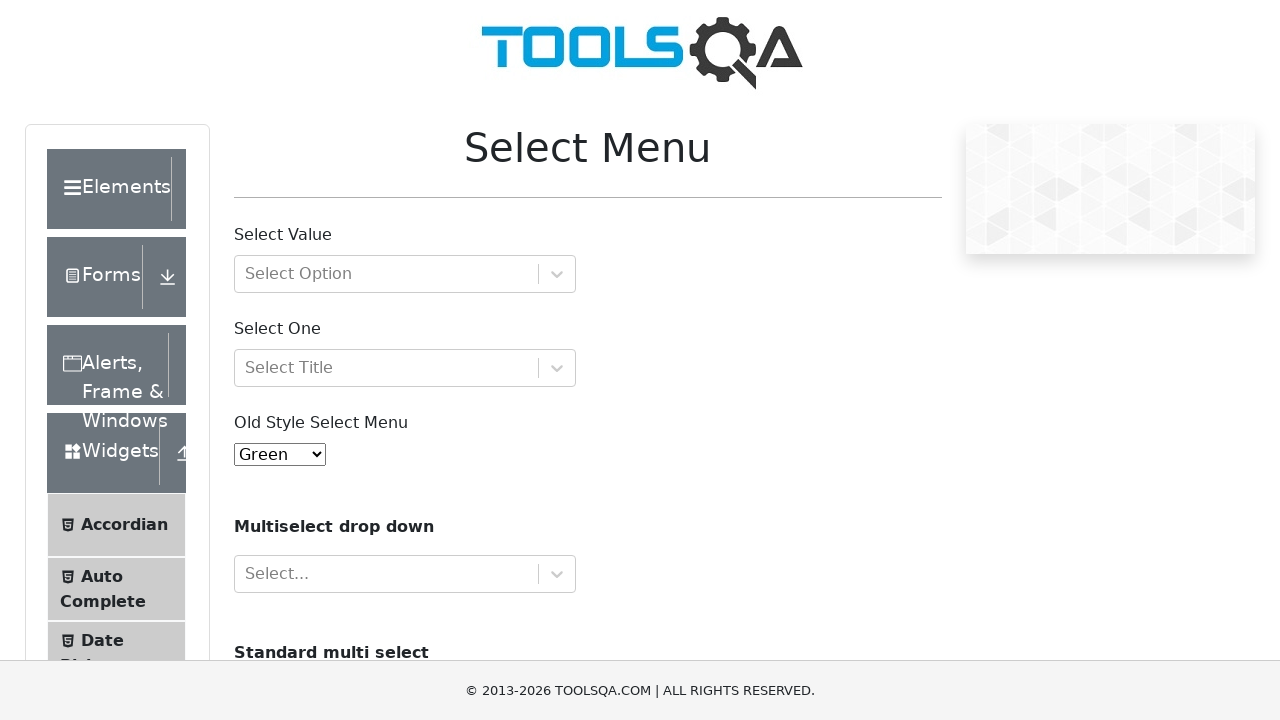

Retrieved selected option value from select menu
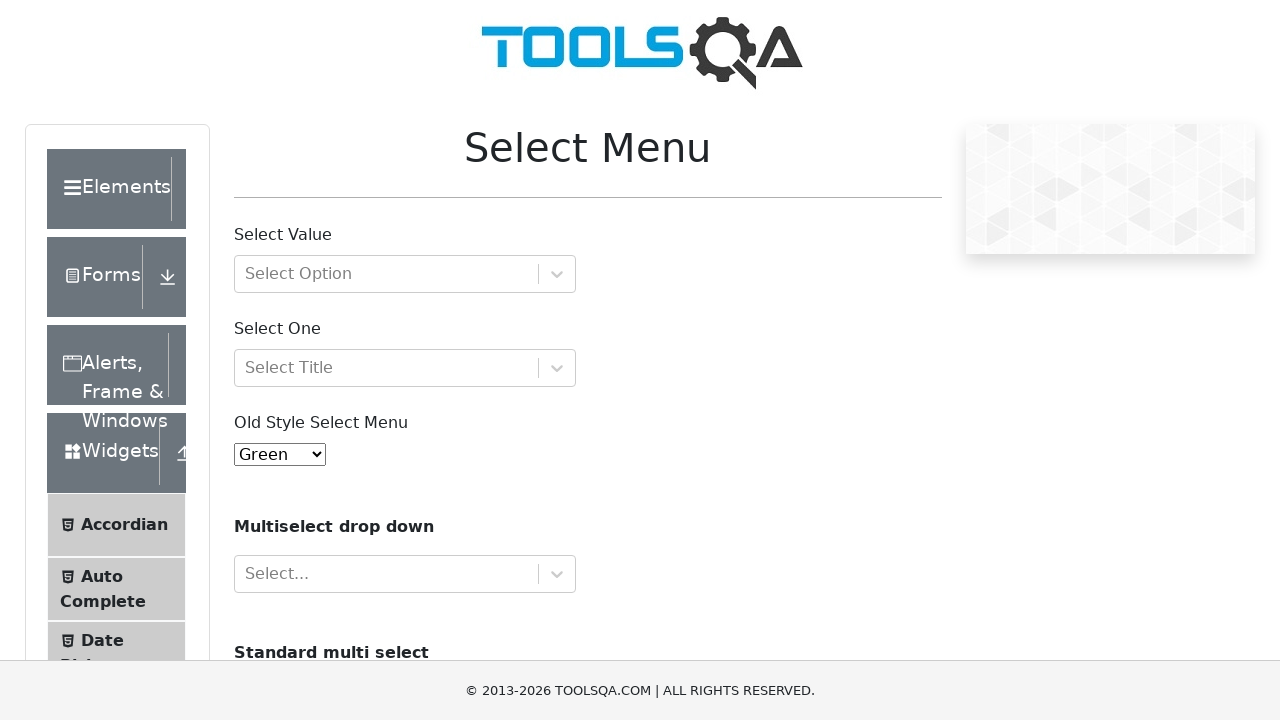

Validated that selected value equals '2' (Green)
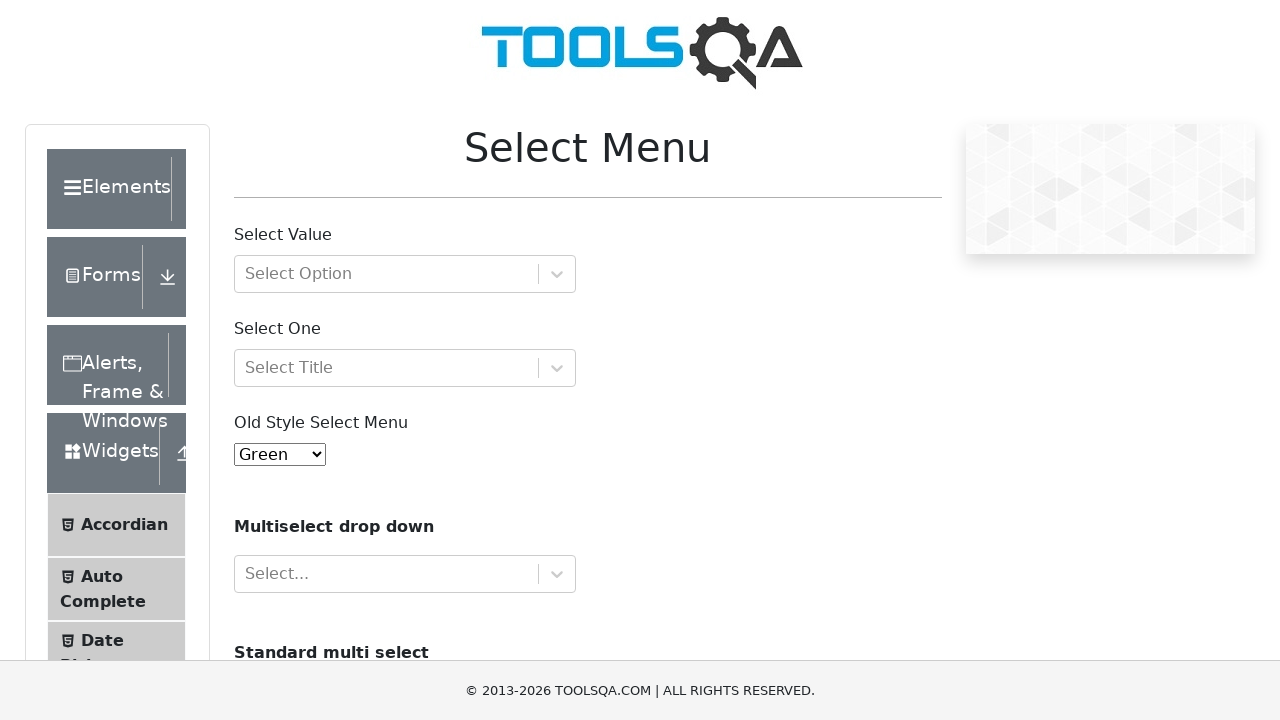

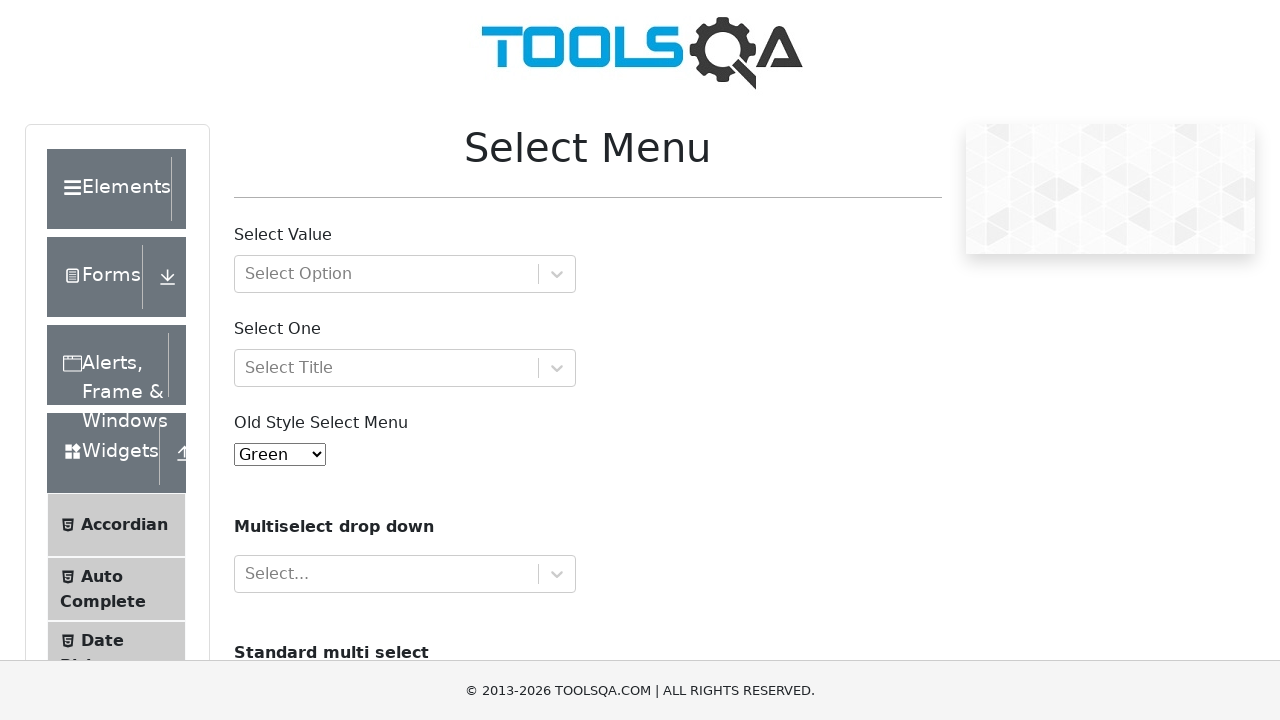